Tests state dropdown by selecting Illinois, then Virginia, then California, and verifies that California is the final selected option.

Starting URL: https://practice.cydeo.com/dropdown

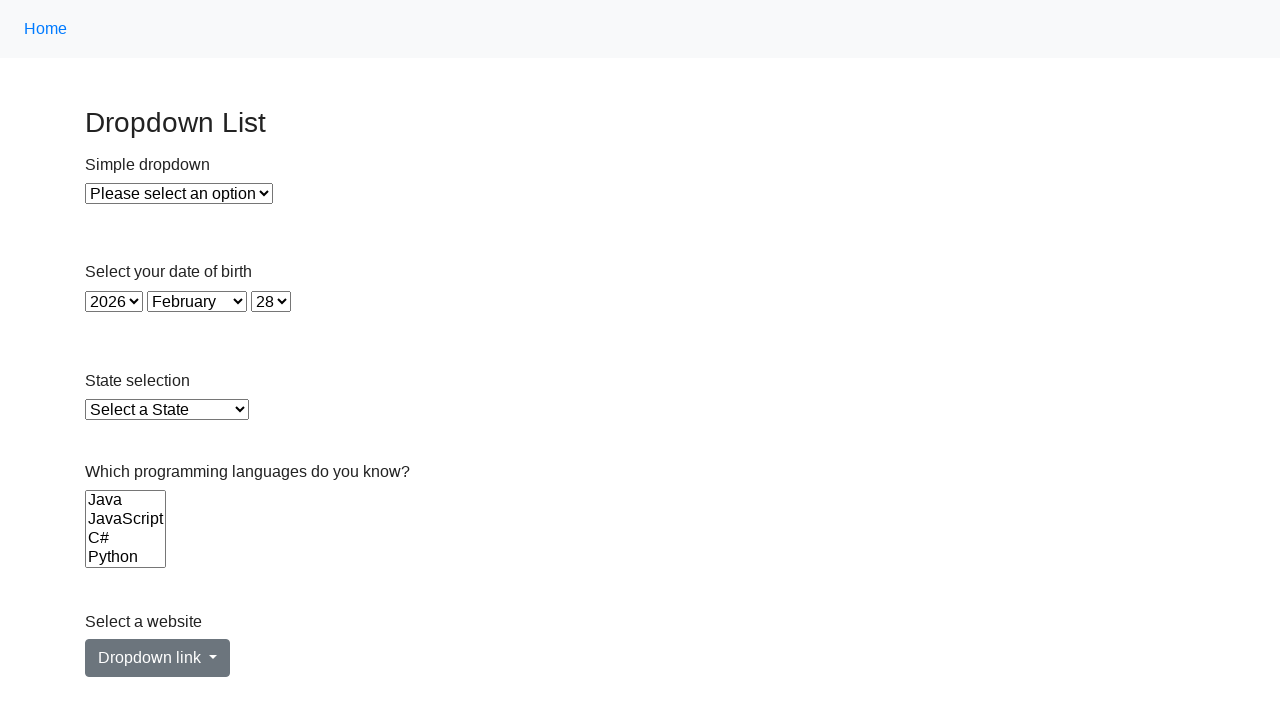

Selected Illinois from state dropdown by visible text on select#state
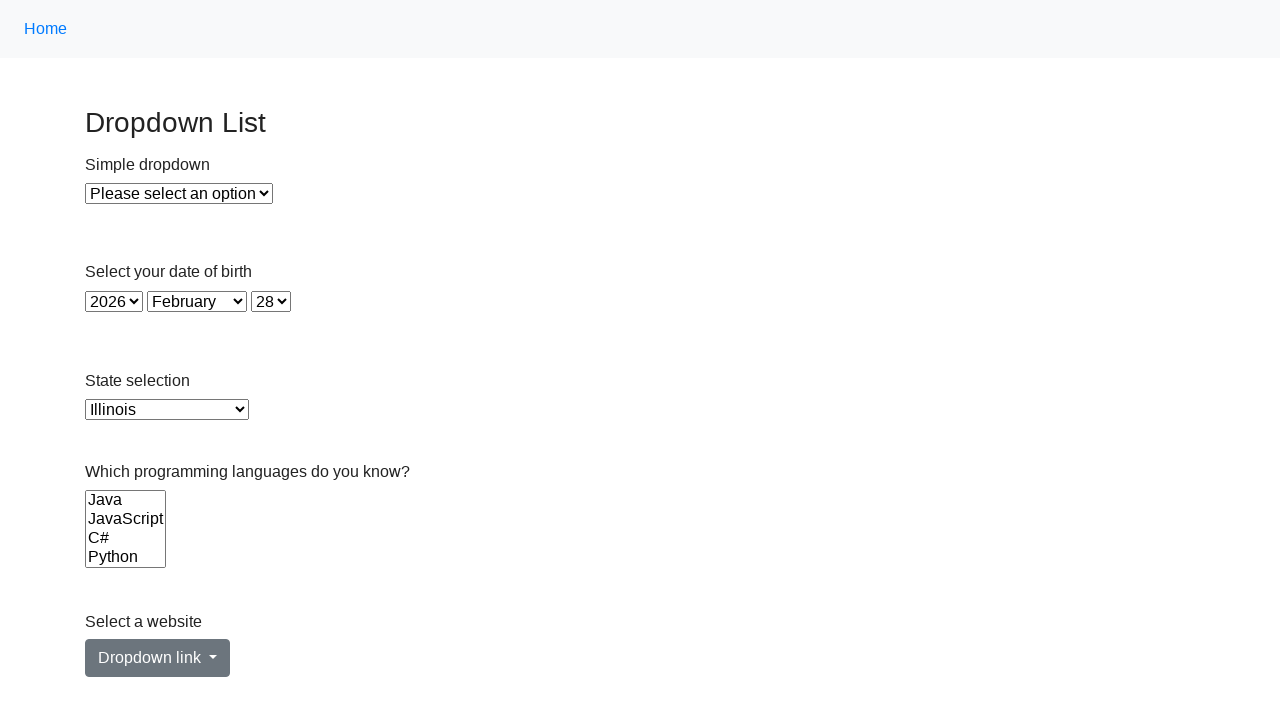

Selected Virginia from state dropdown by value on select#state
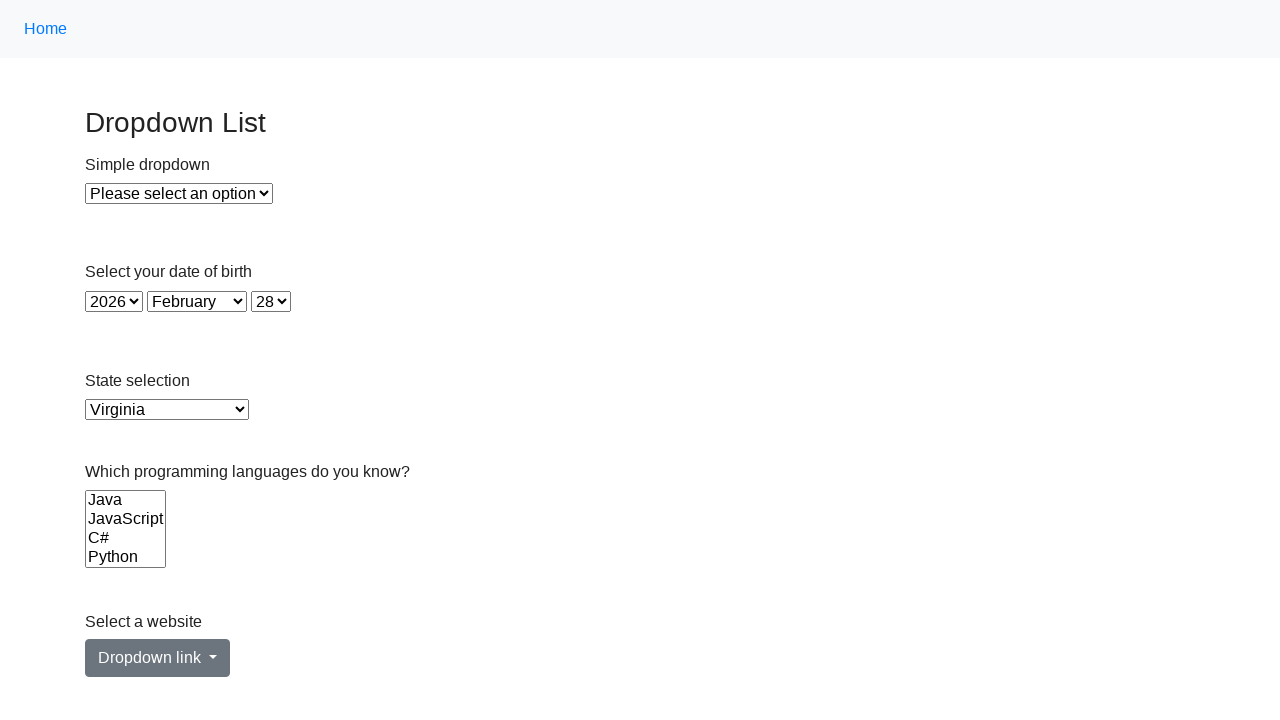

Selected California from state dropdown by index on select#state
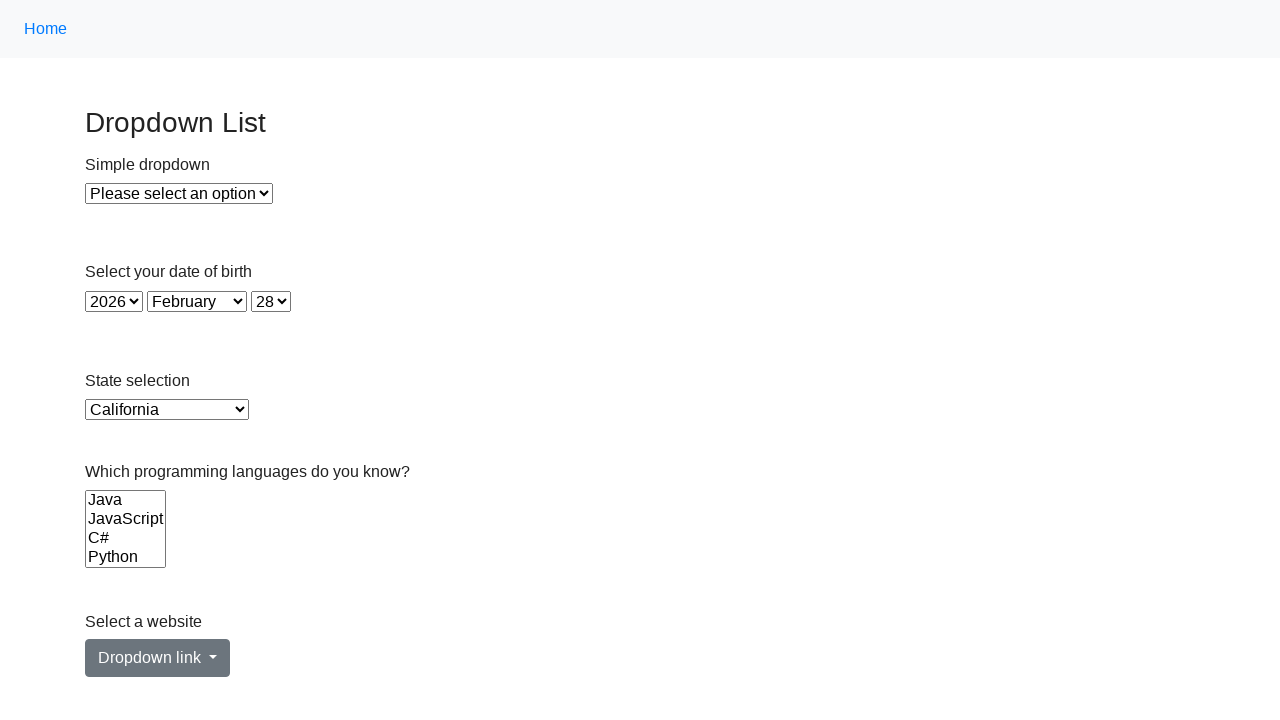

Located the checked option in state dropdown
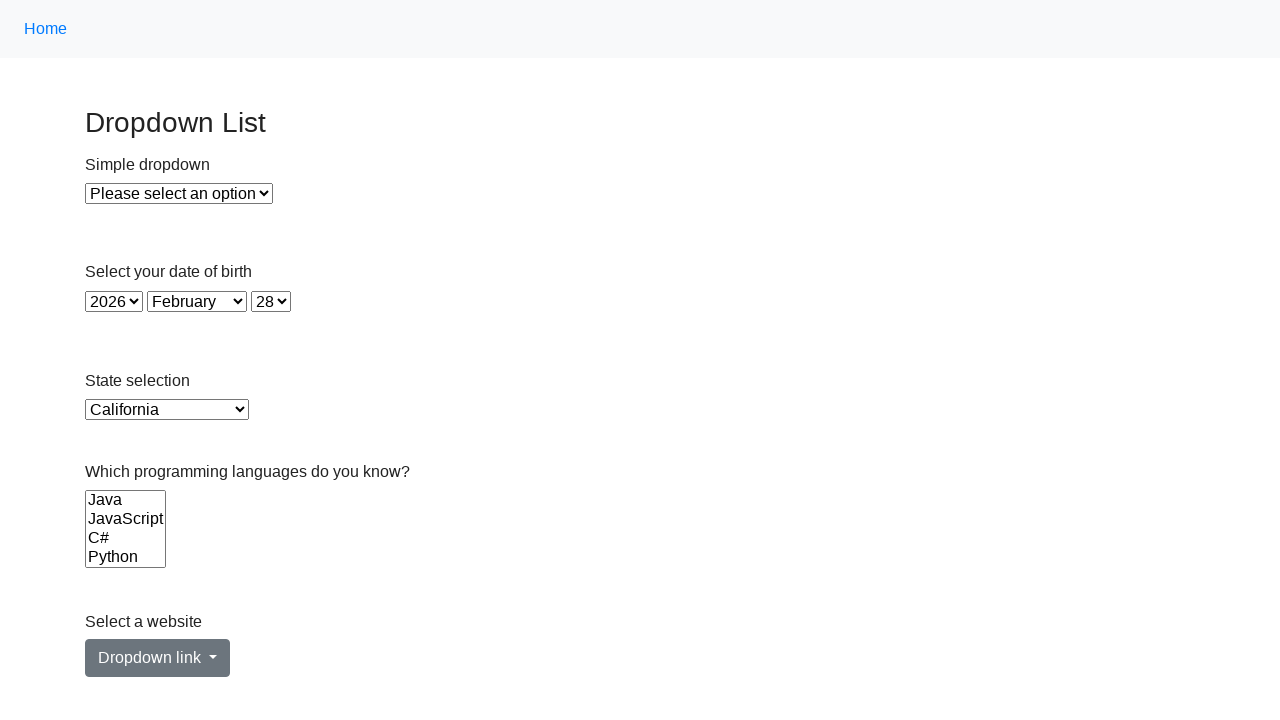

Verified California is the final selected option
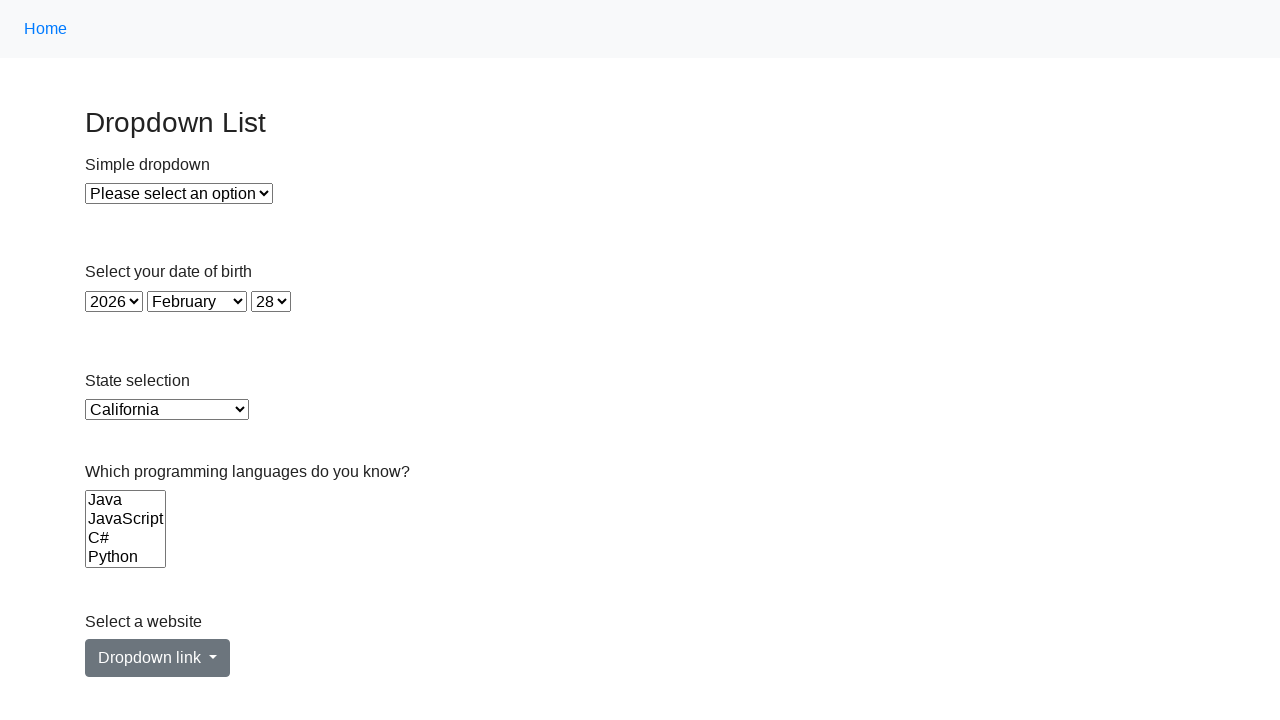

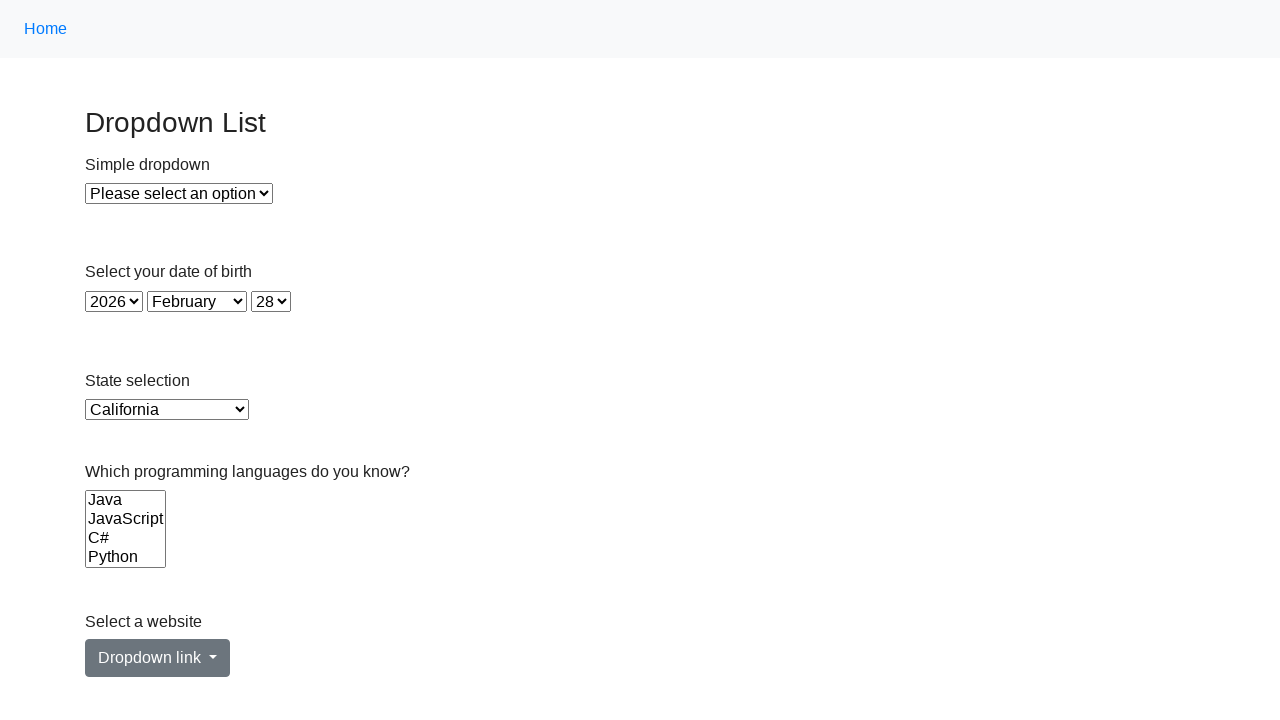